Tests hover functionality by hovering over three user profile images and verifying that the corresponding user names become visible on hover.

Starting URL: https://practice.cydeo.com/hovers

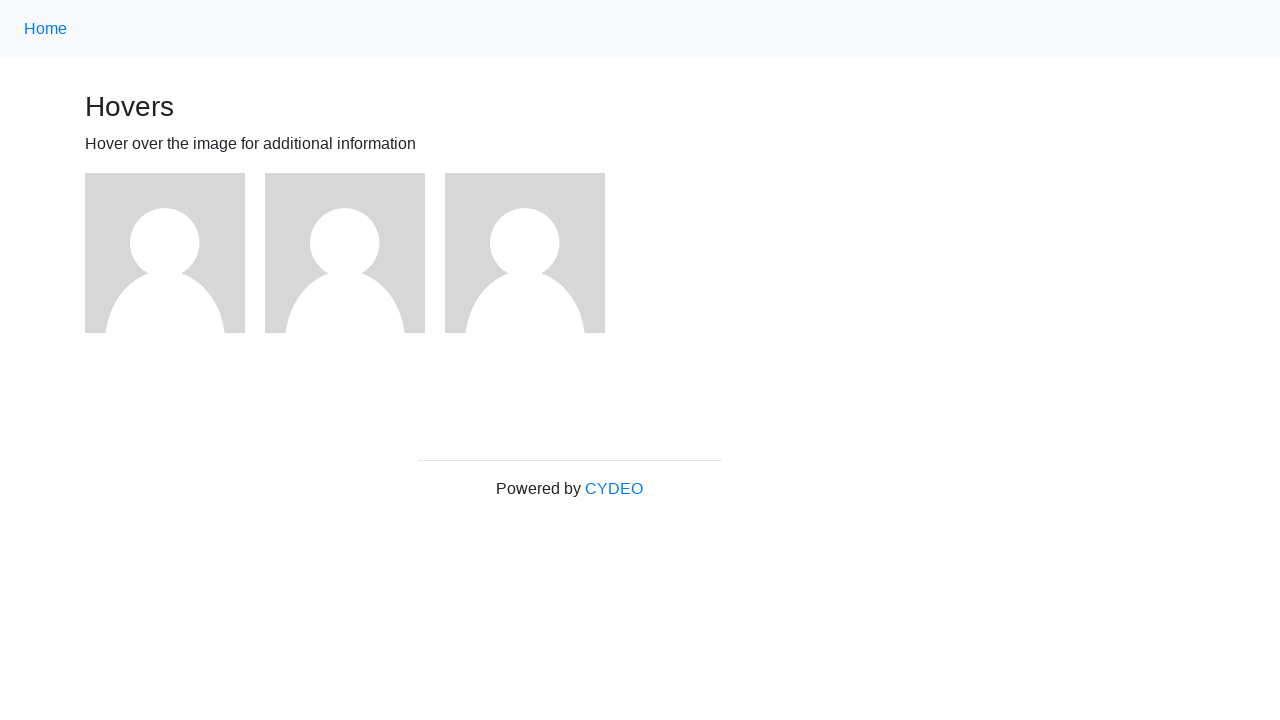

Located first user profile image
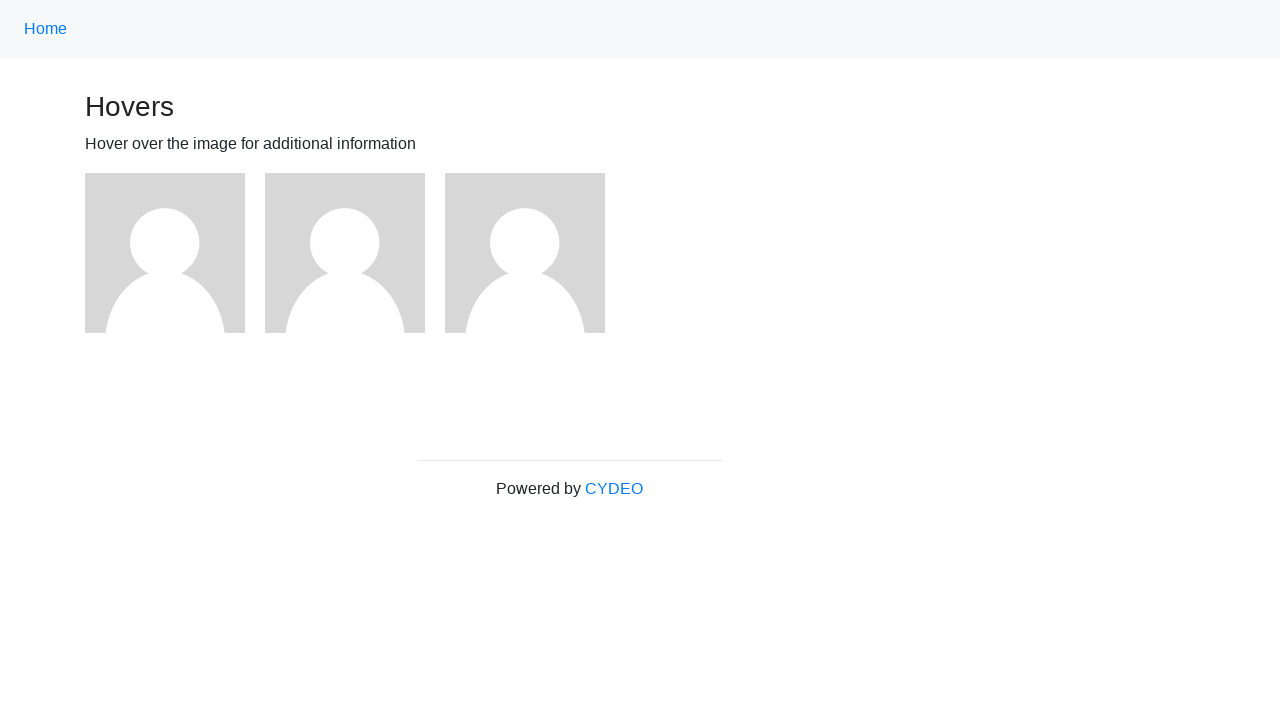

Located second user profile image
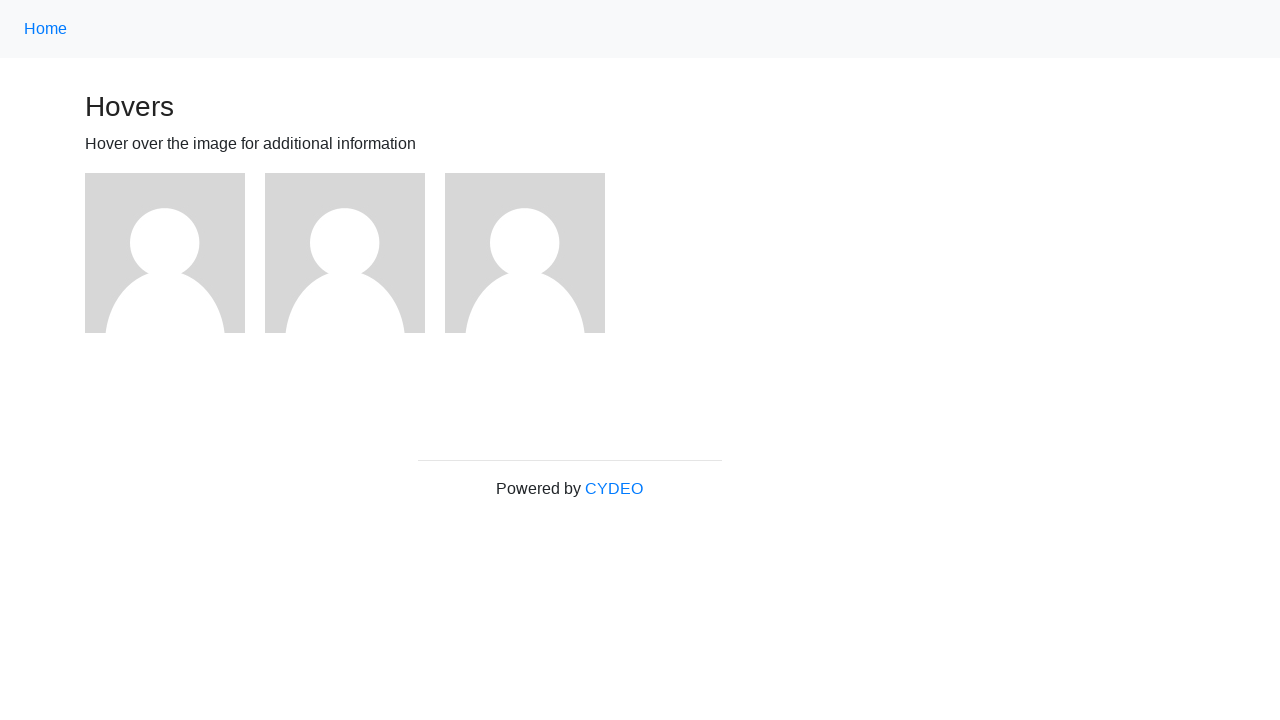

Located third user profile image
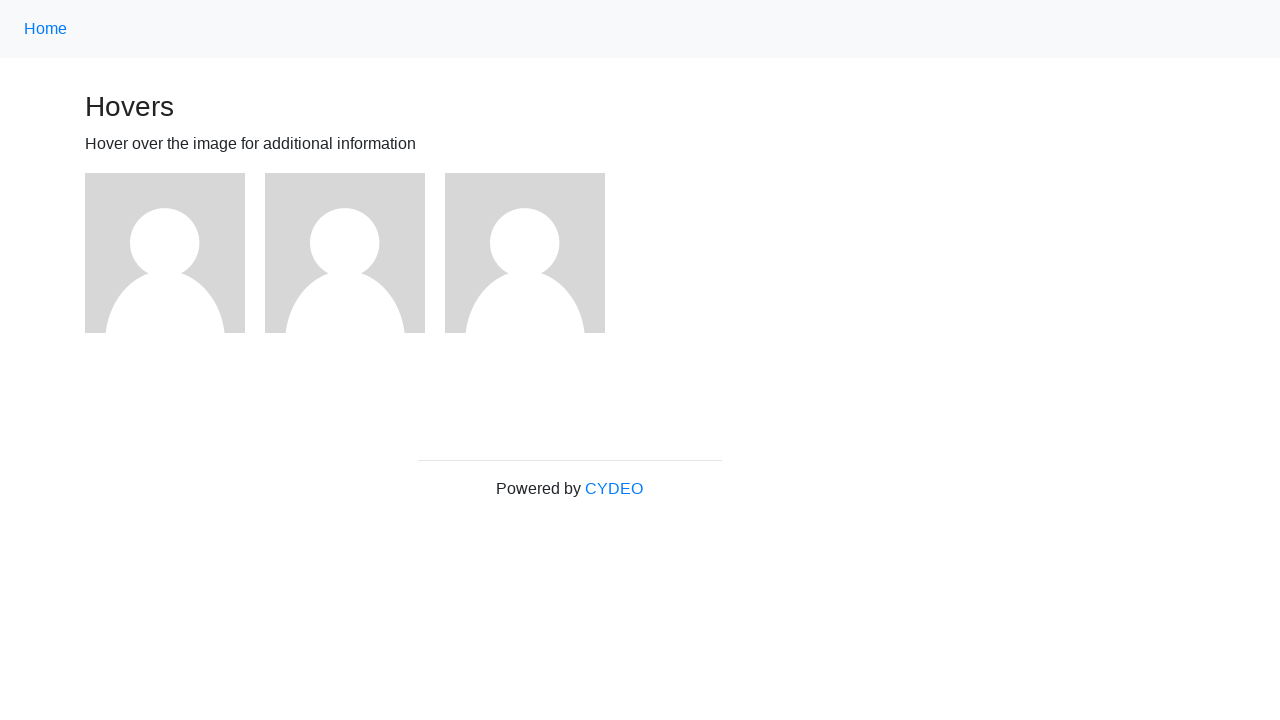

Located user1 name text element
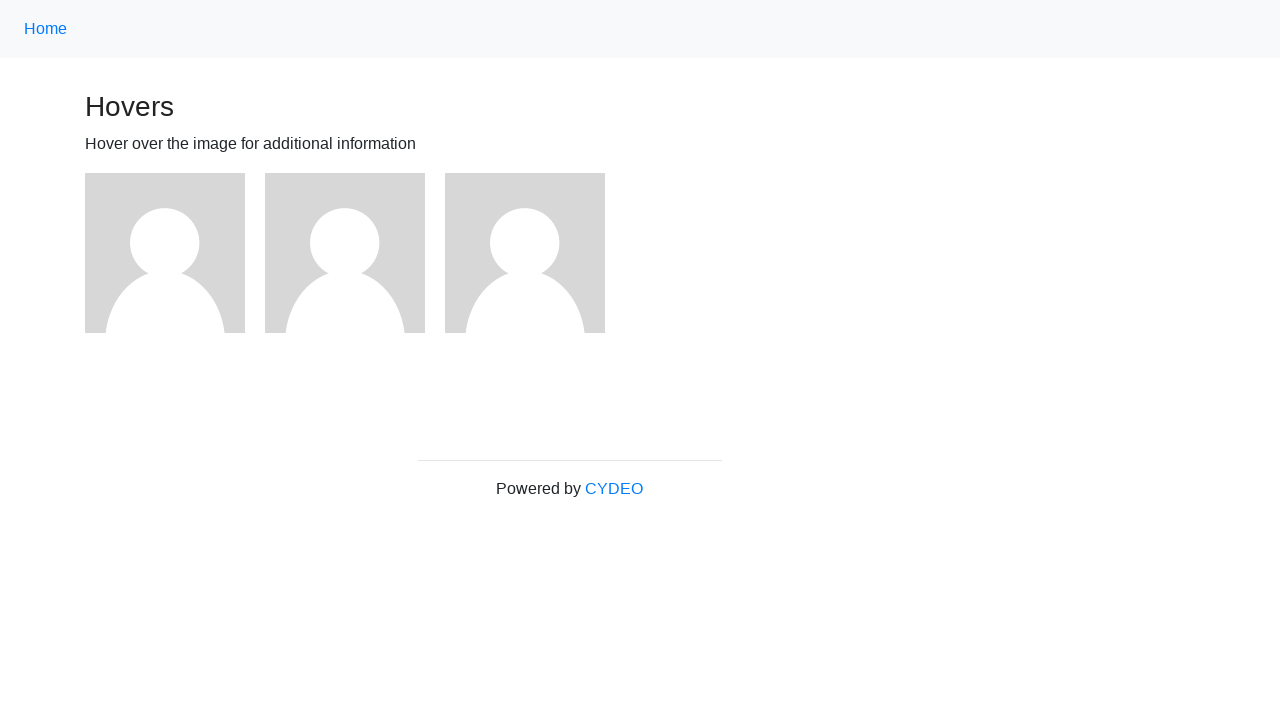

Located user2 name text element
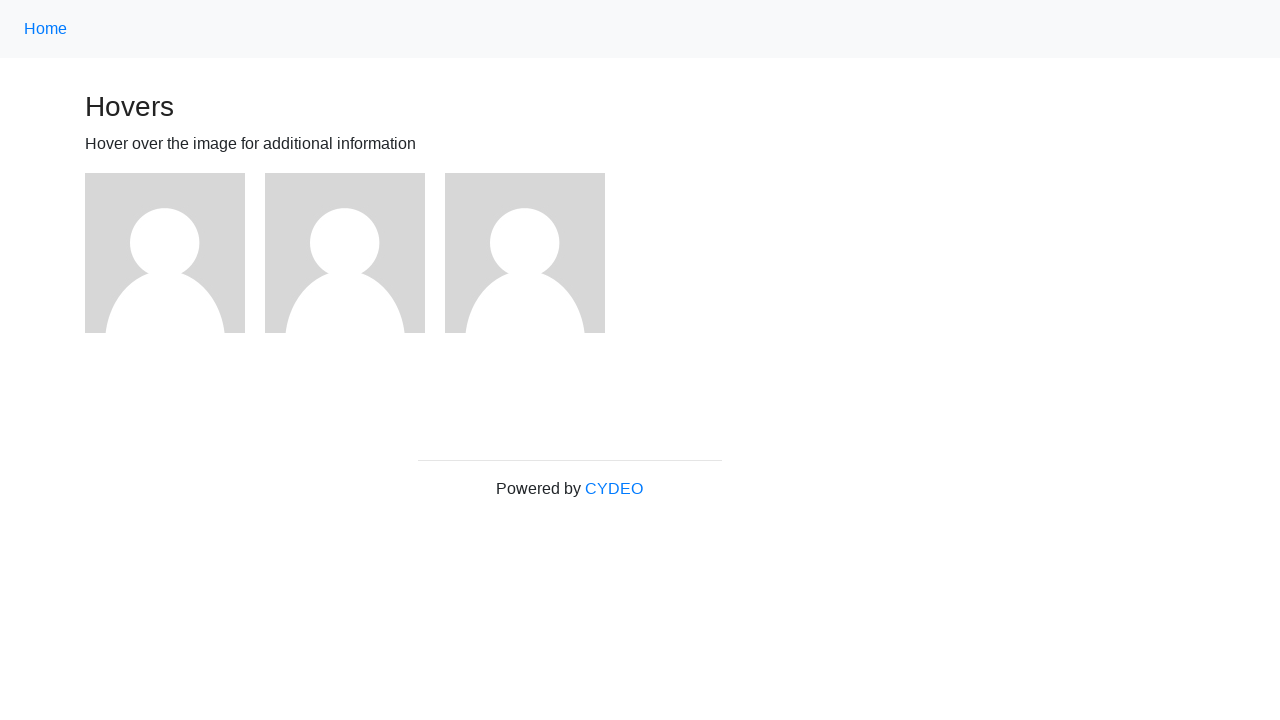

Located user3 name text element
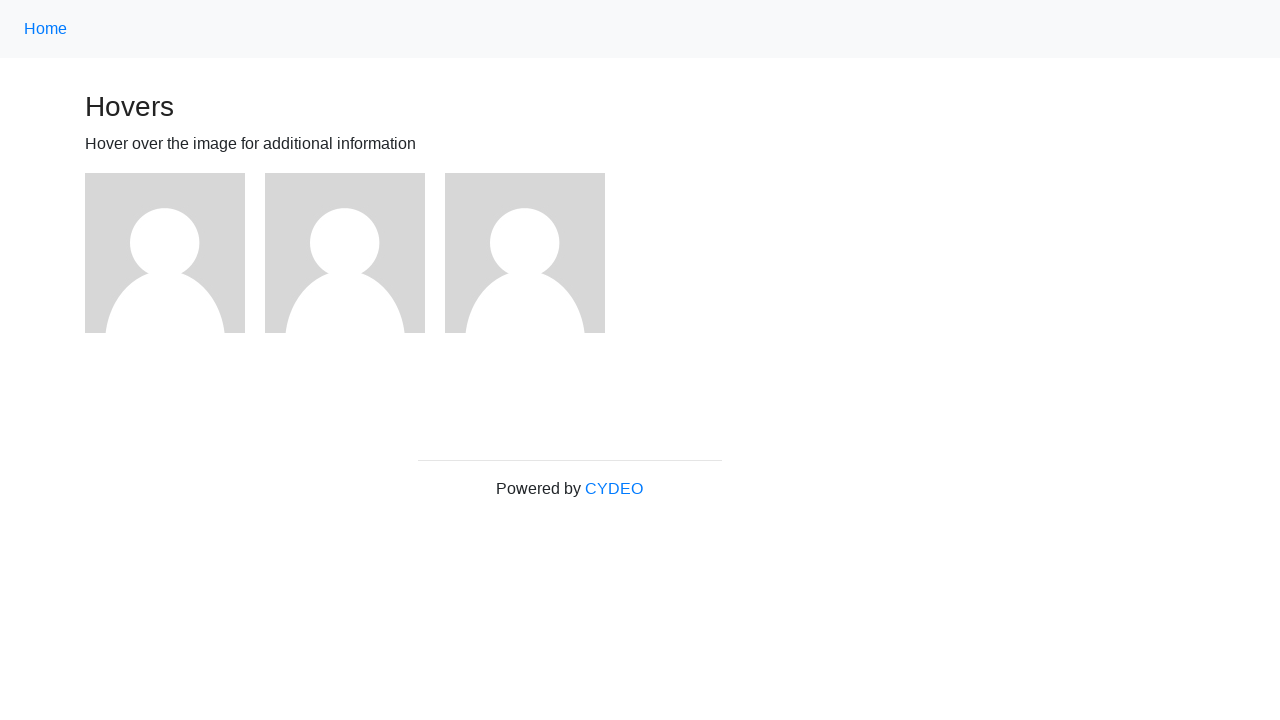

Hovered over first user profile image at (165, 253) on (//img)[1]
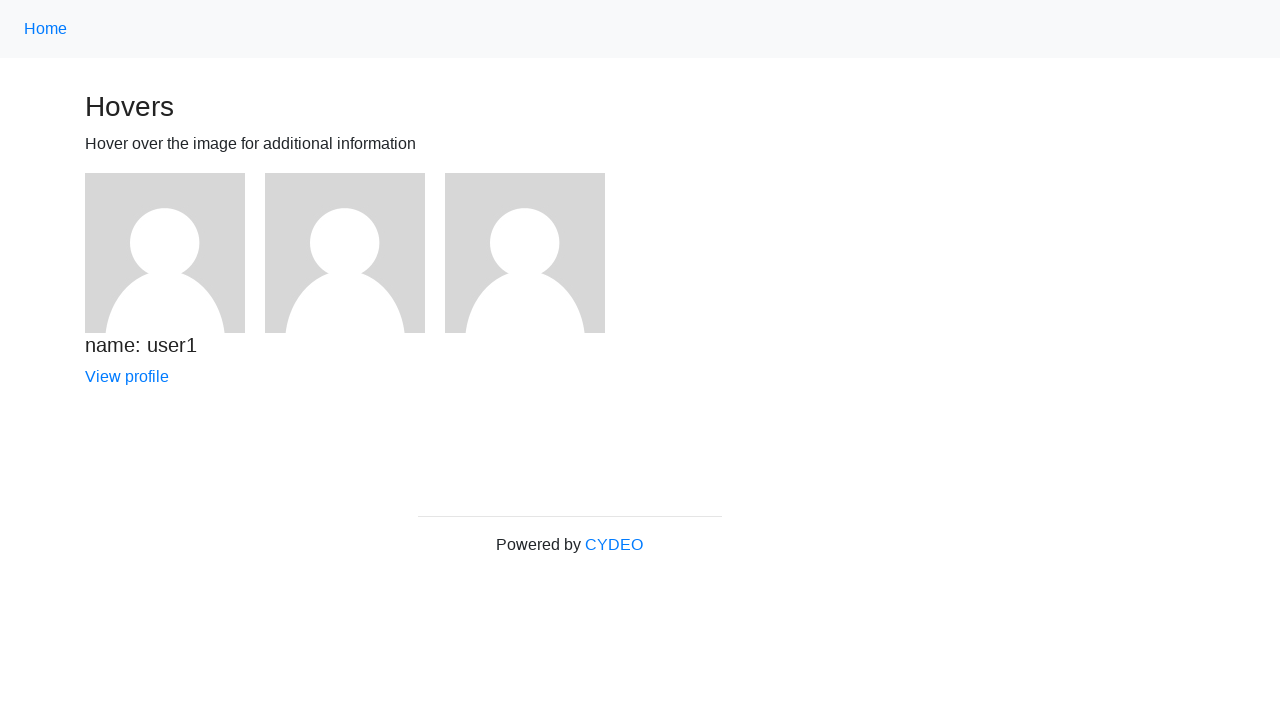

Verified user1 name is visible after hover
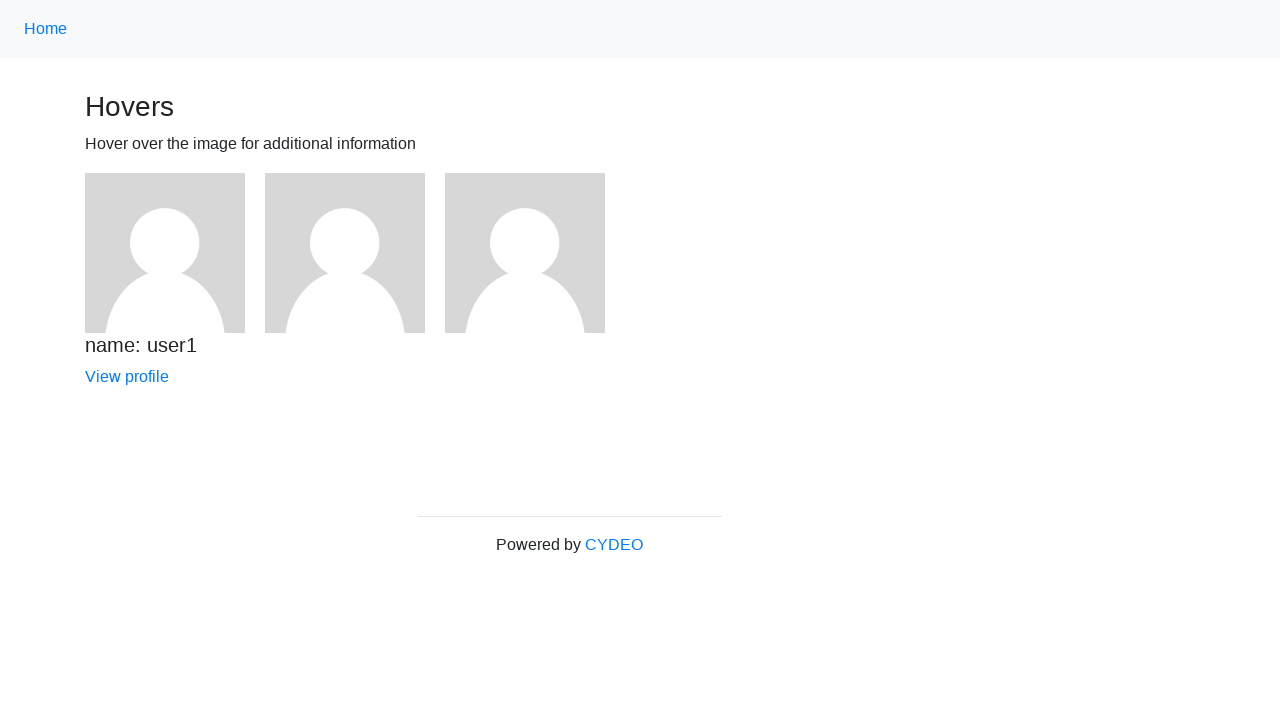

Hovered over second user profile image at (345, 253) on (//img)[2]
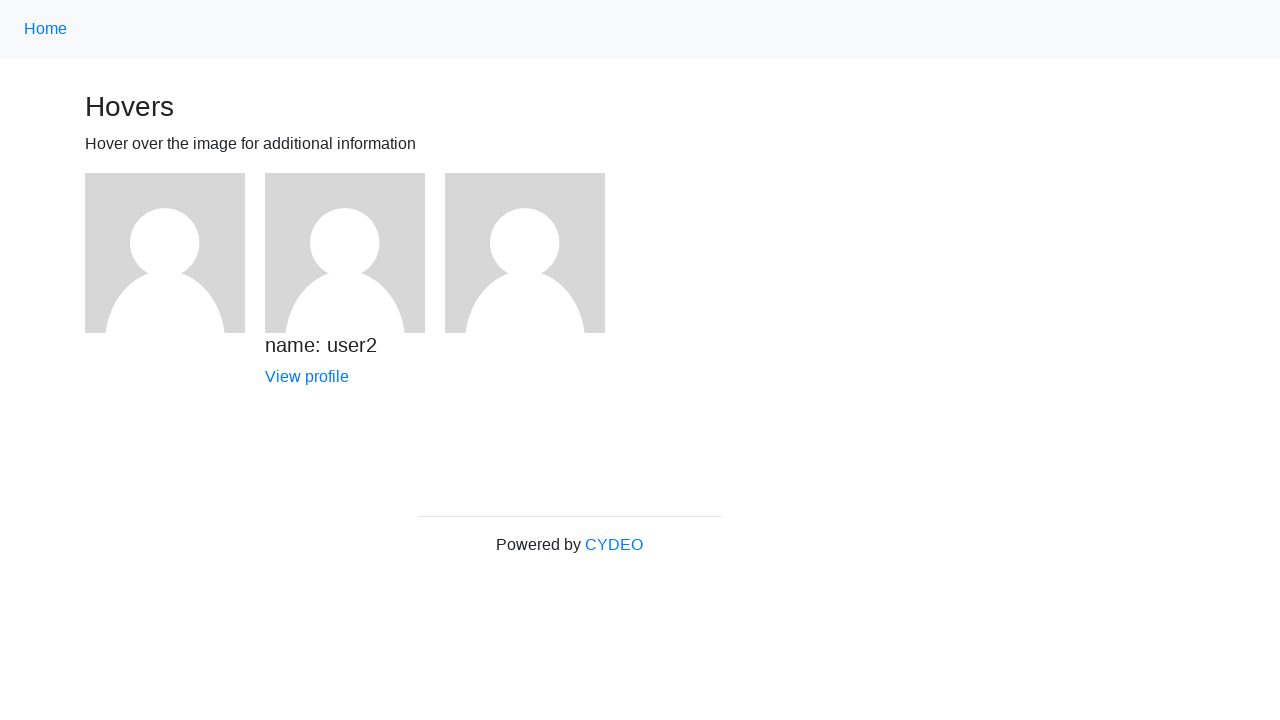

Verified user2 name is visible after hover
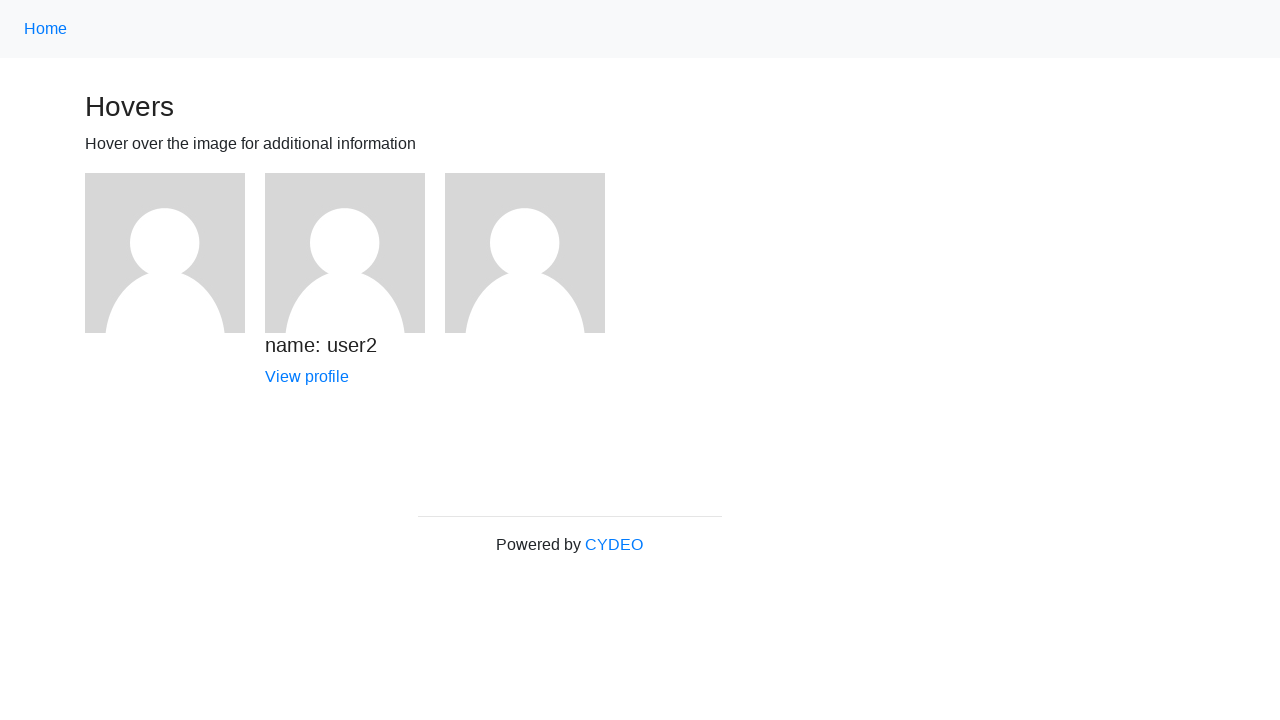

Hovered over third user profile image at (525, 253) on (//img)[3]
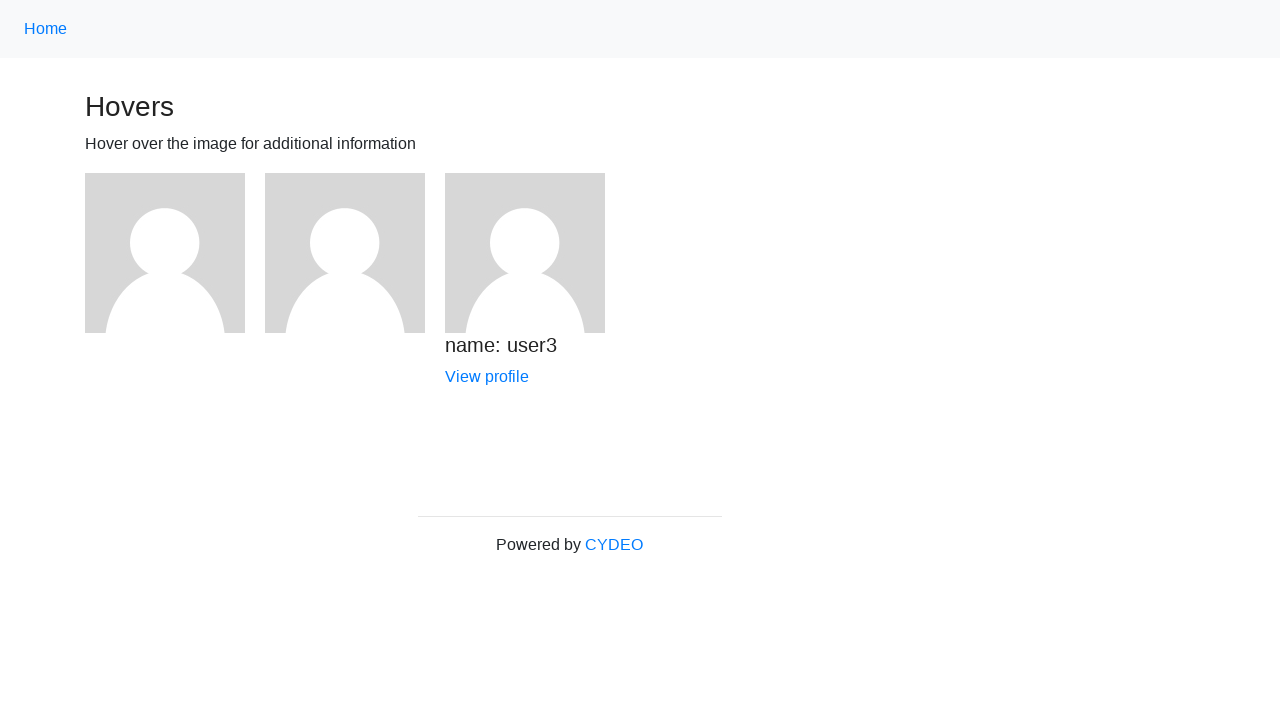

Verified user3 name is visible after hover
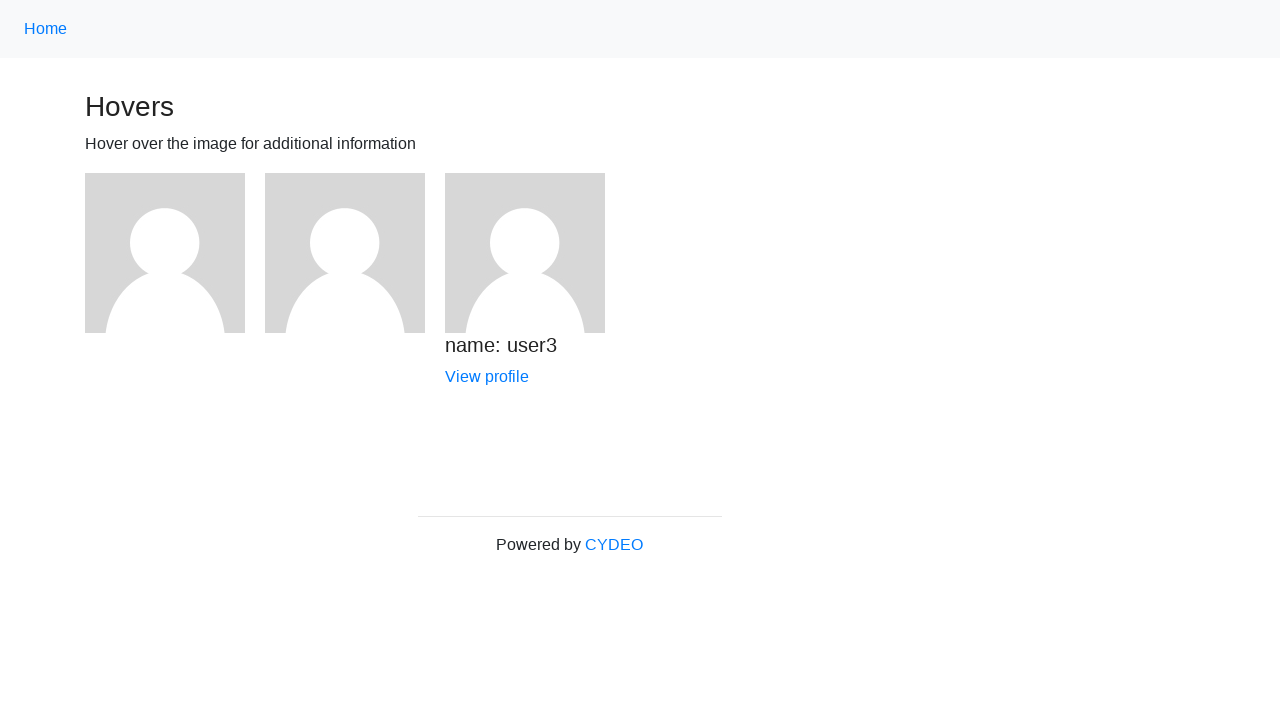

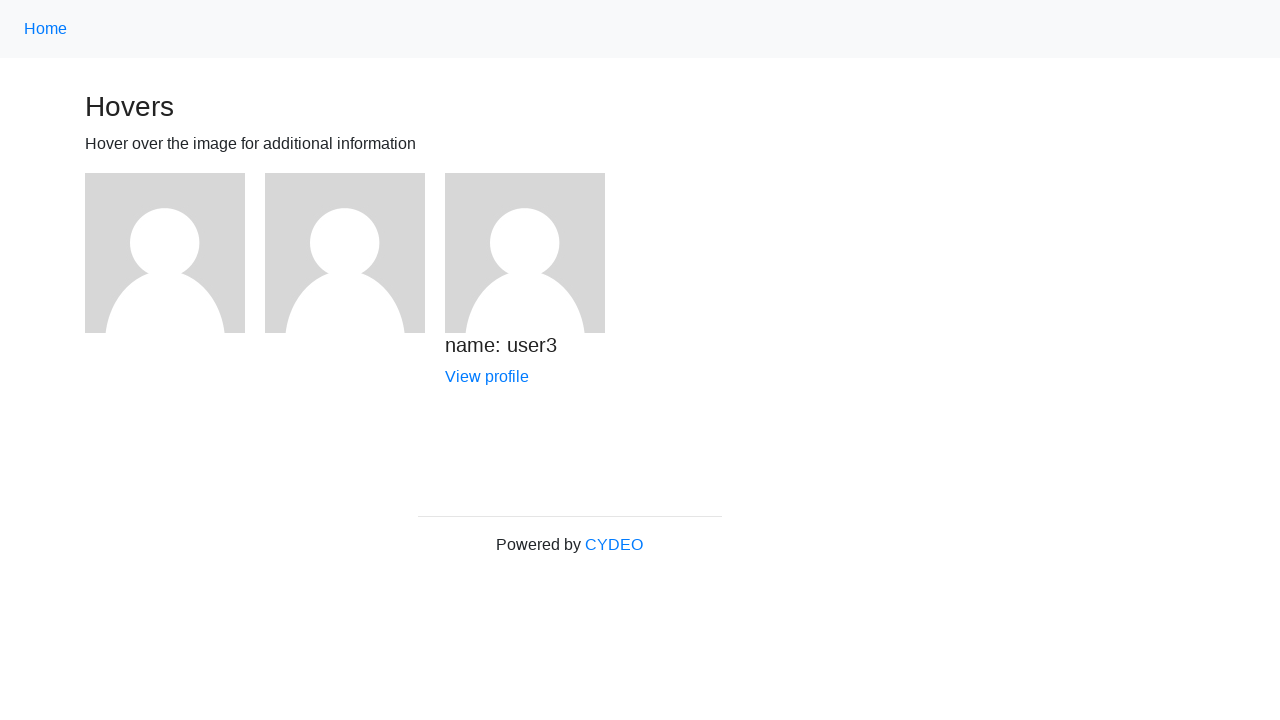